Tests login form validation by submitting a username without a password and verifying the error message is displayed

Starting URL: https://www.saucedemo.com/v1/

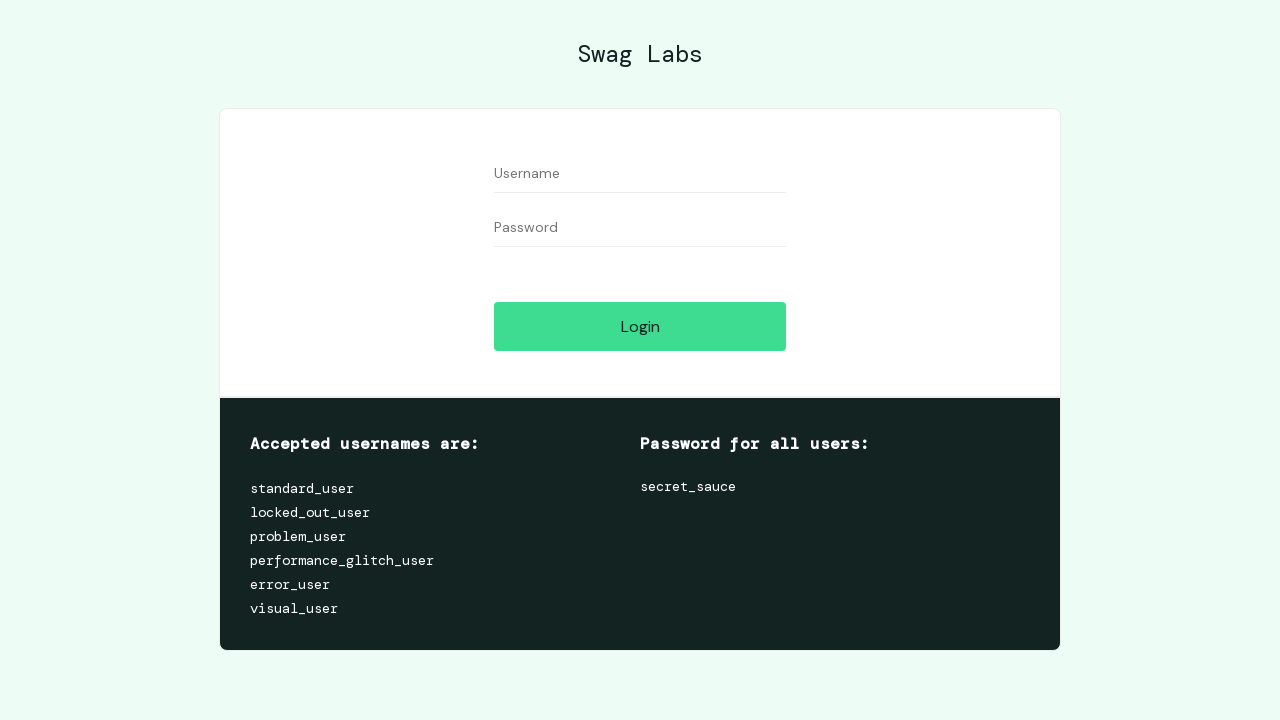

Filled username field with 'standard_user' on #user-name
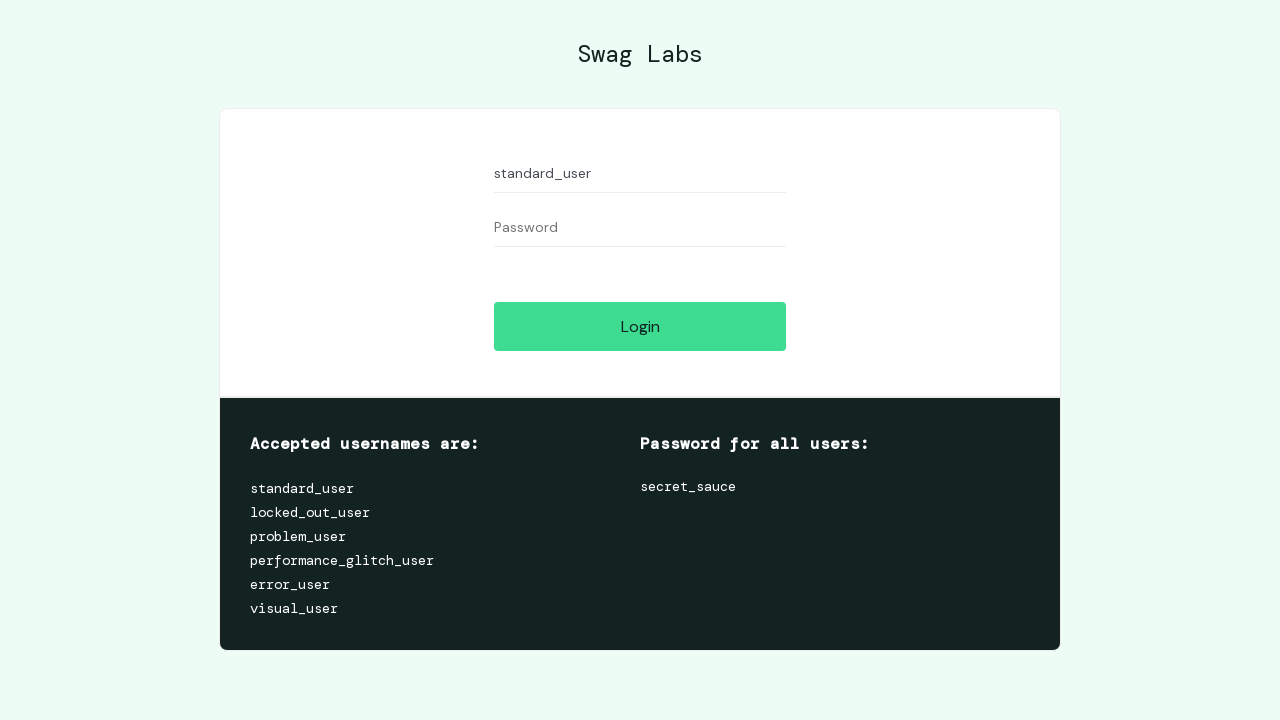

Left password field empty on #password
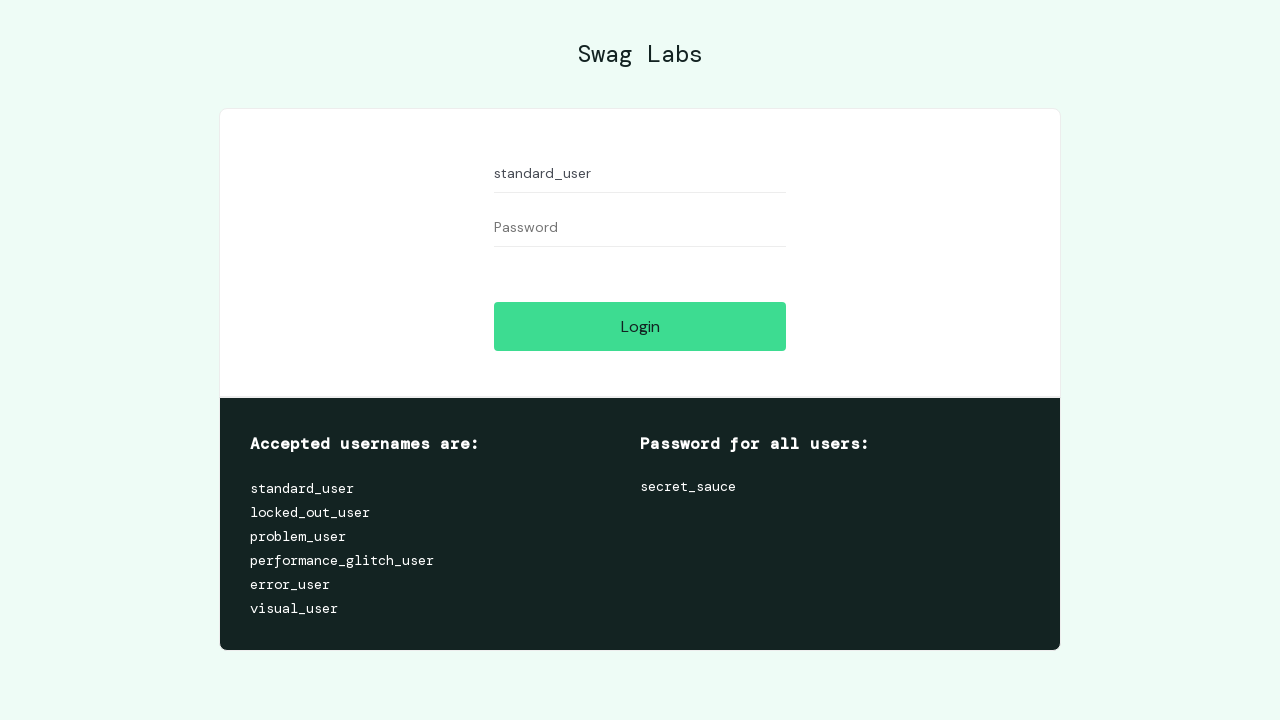

Clicked login button to submit form without password at (640, 326) on #login-button
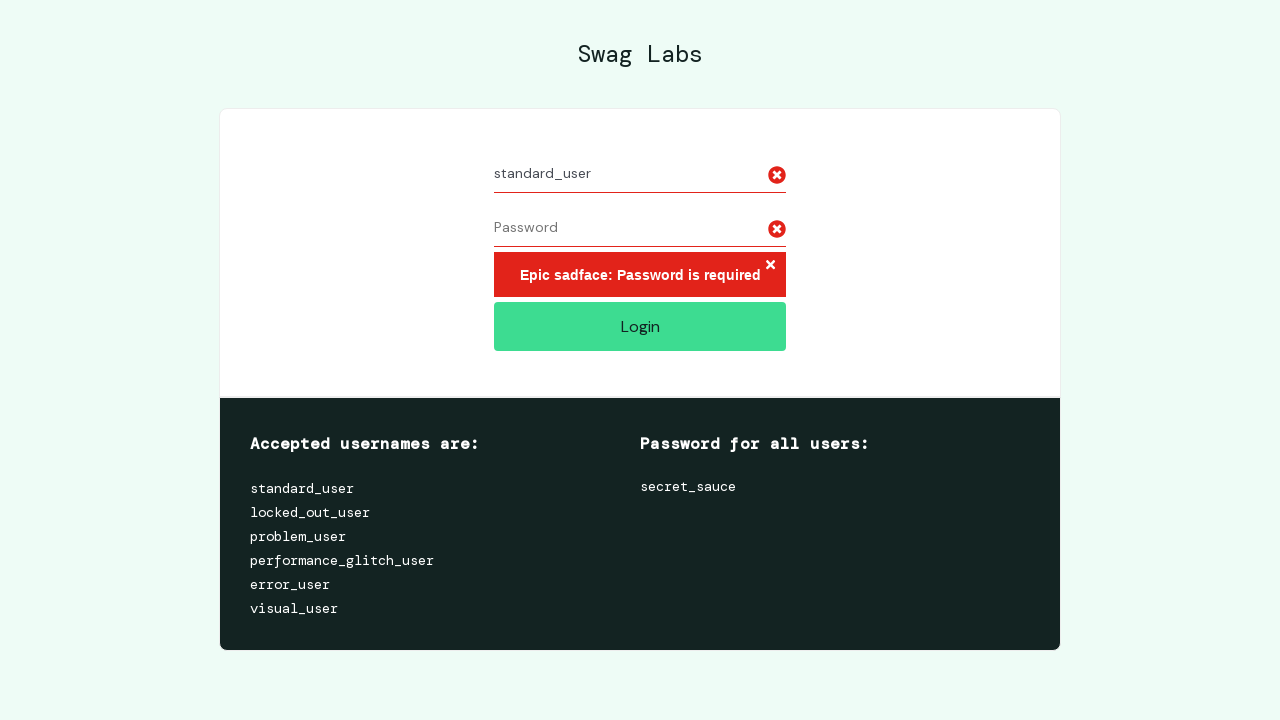

Error message appeared confirming validation failed
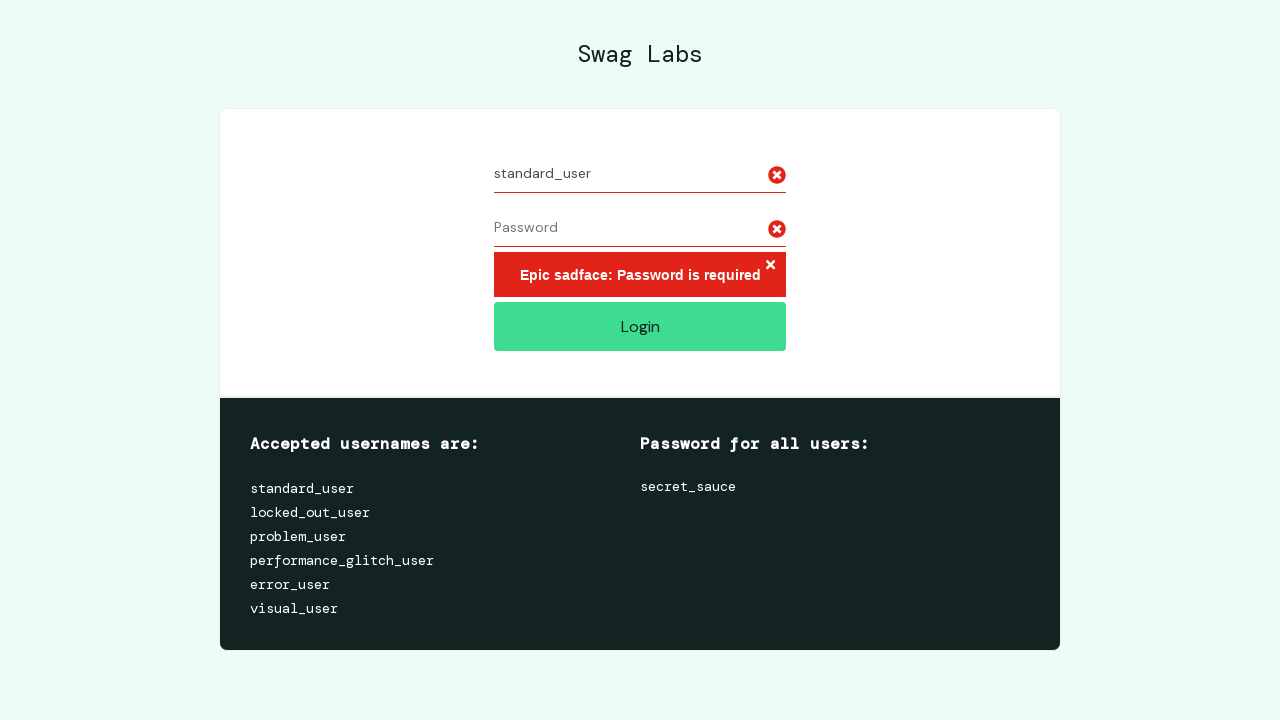

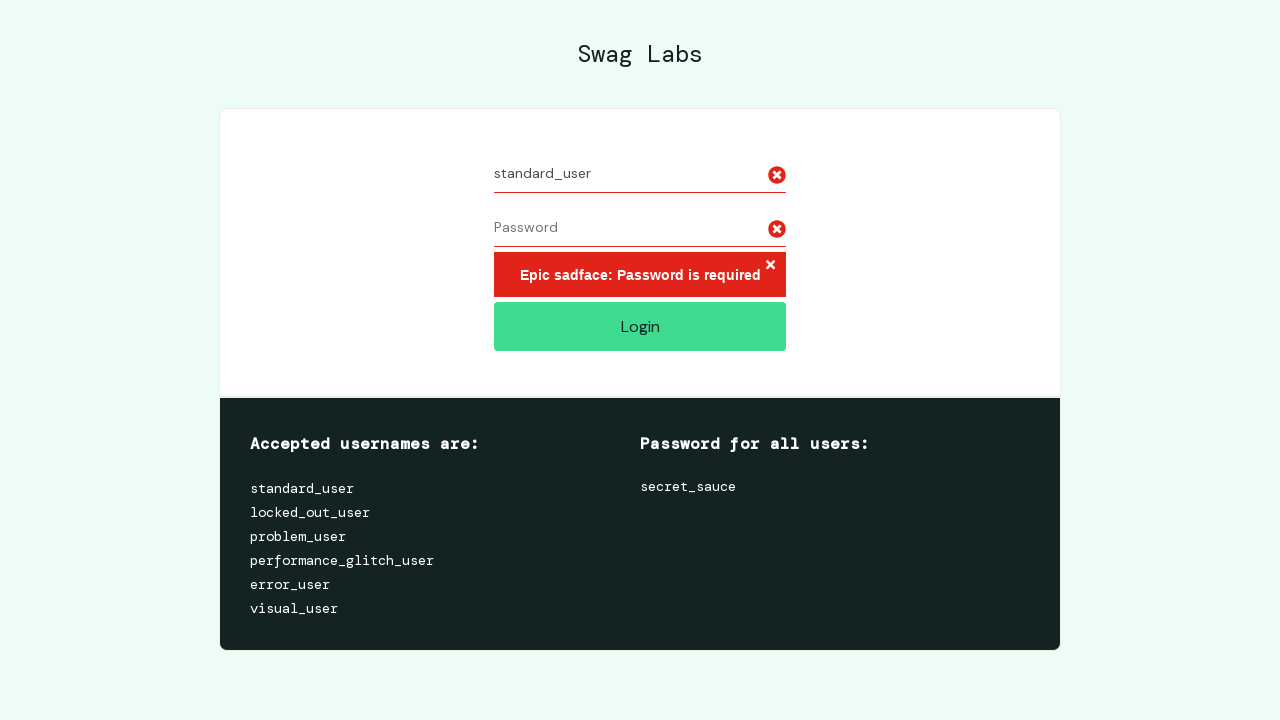